Tests that payment integration elements are present on the site by navigating to checkout/payment areas and verifying payment forms or card input fields exist

Starting URL: https://fur4.com/

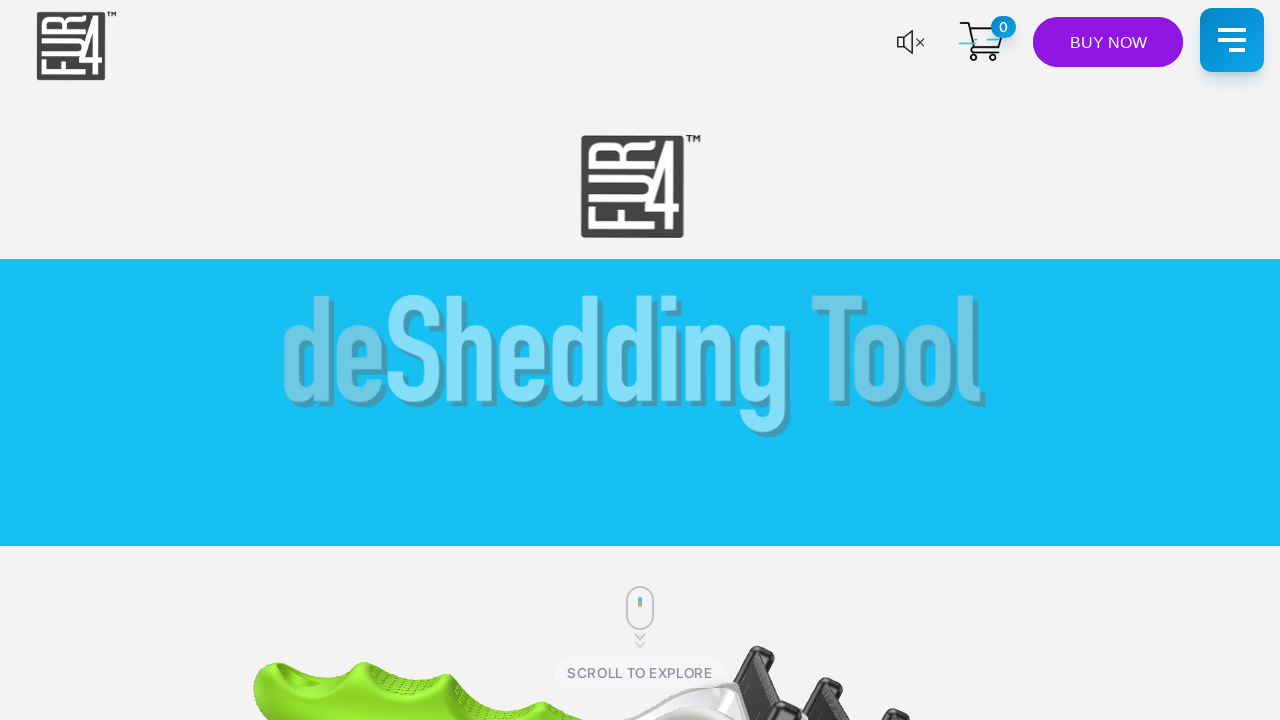

Waited for page to load (domcontentloaded)
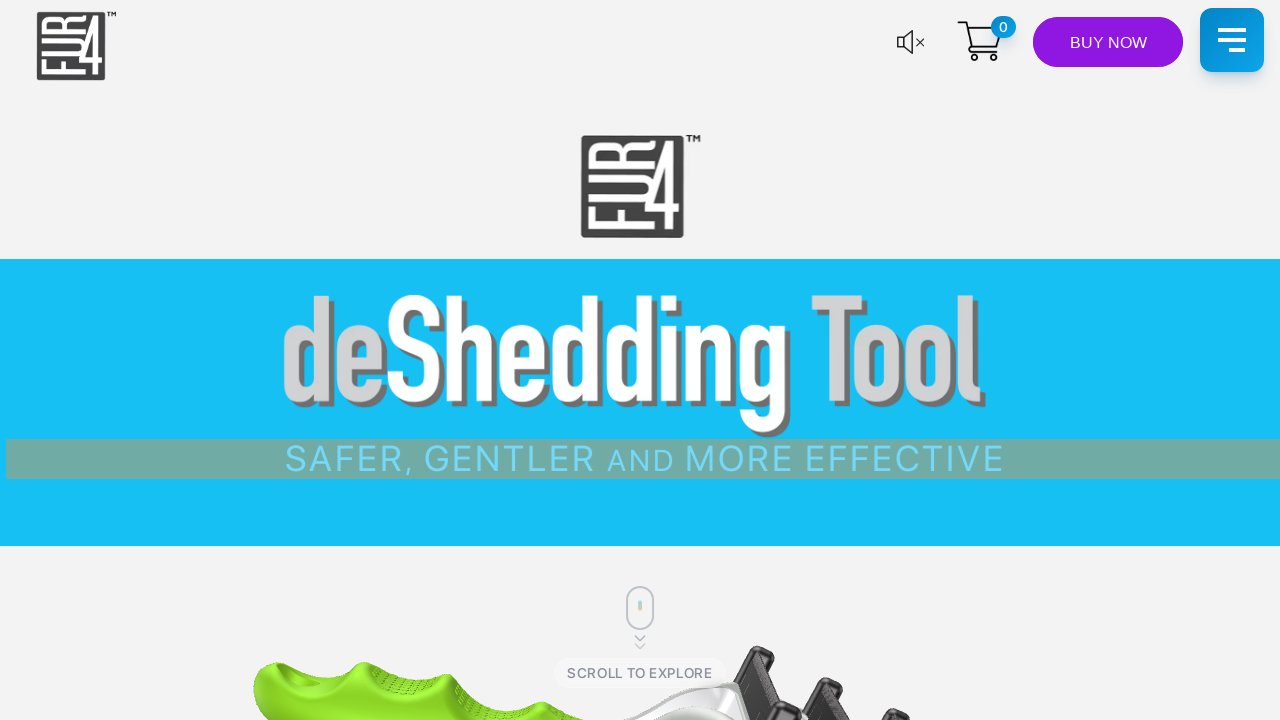

Searched for payment elements using selector: a[href*="checkout"]
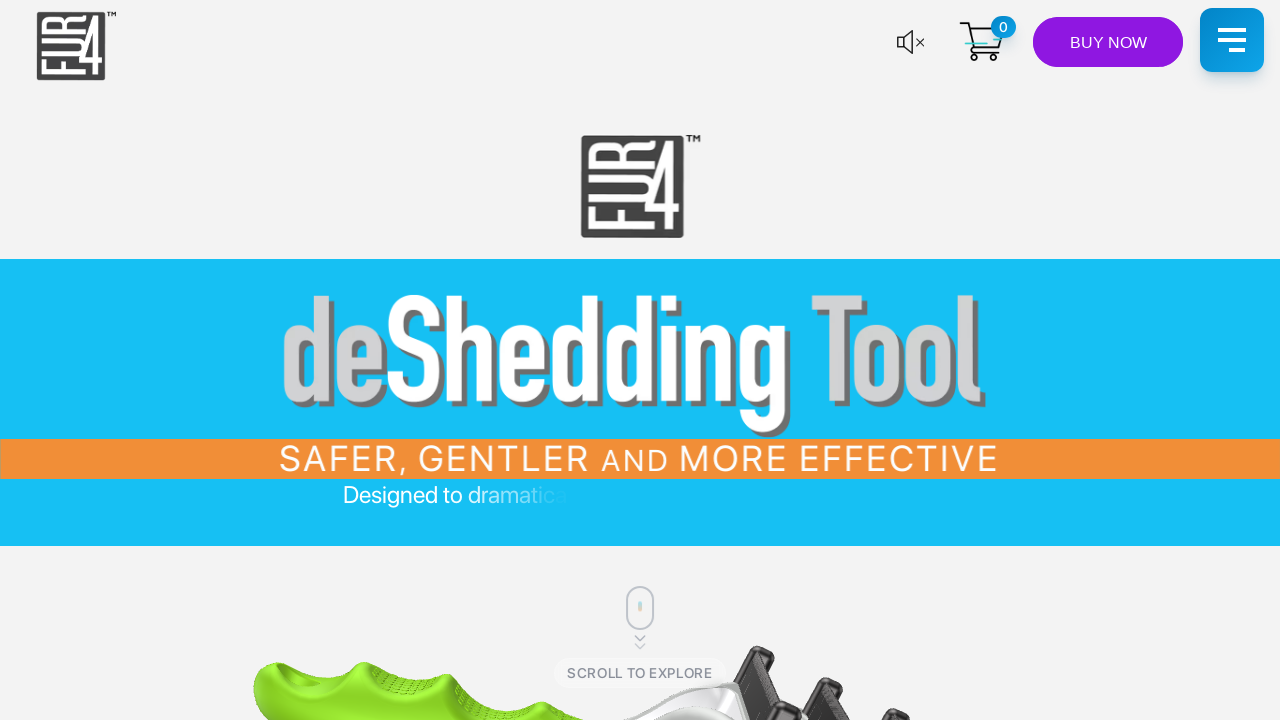

Searched for payment elements using selector: button:has-text("Checkout")
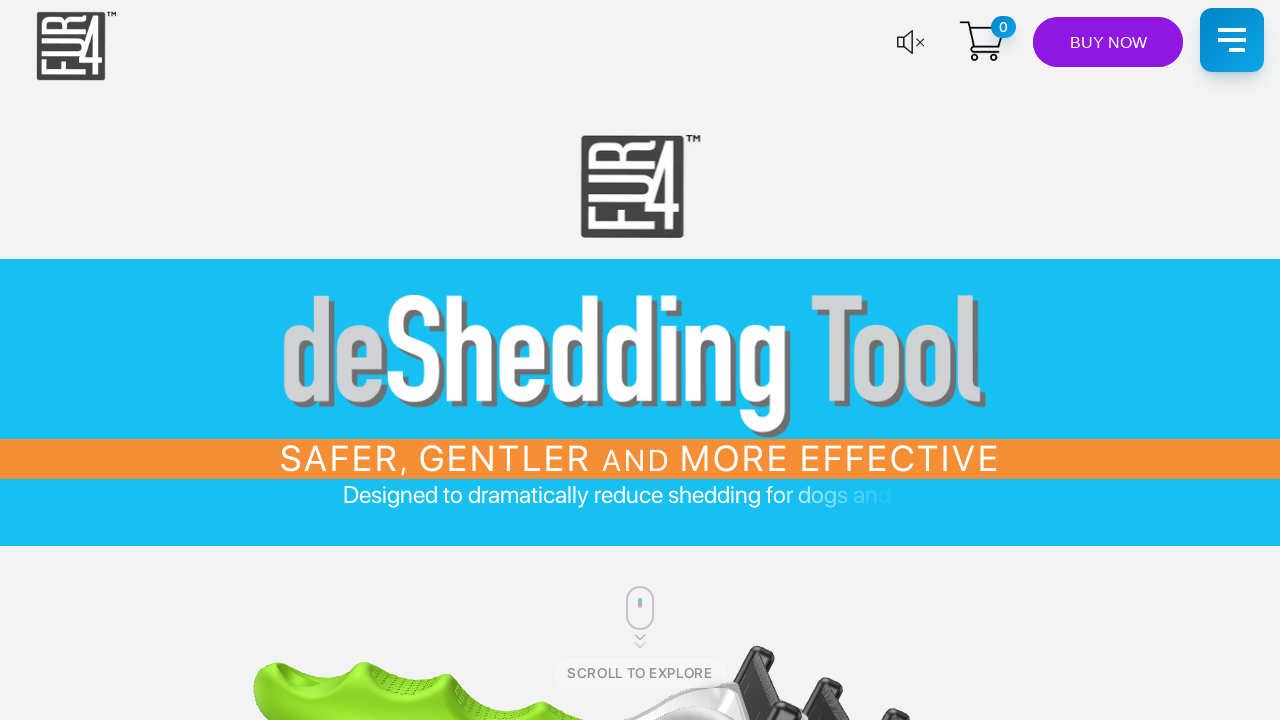

Searched for payment elements using selector: [class*="payment"]
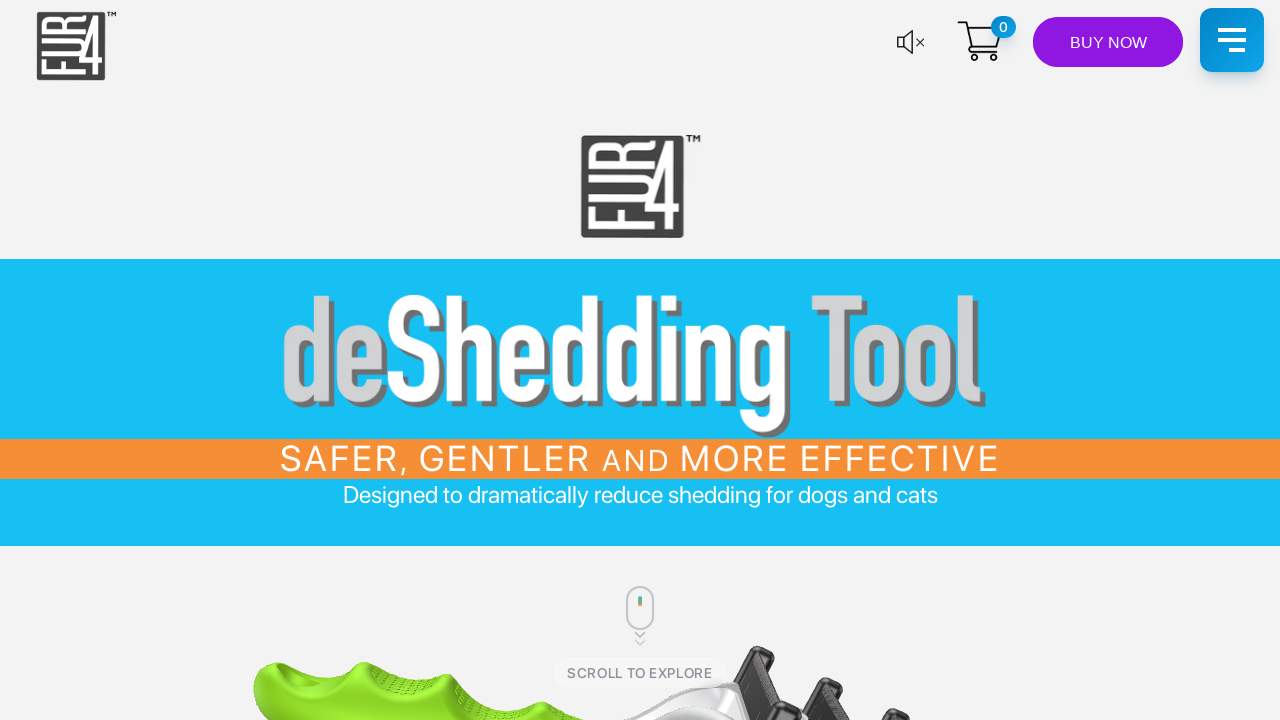

Searched for payment elements using selector: [class*="stripe"]
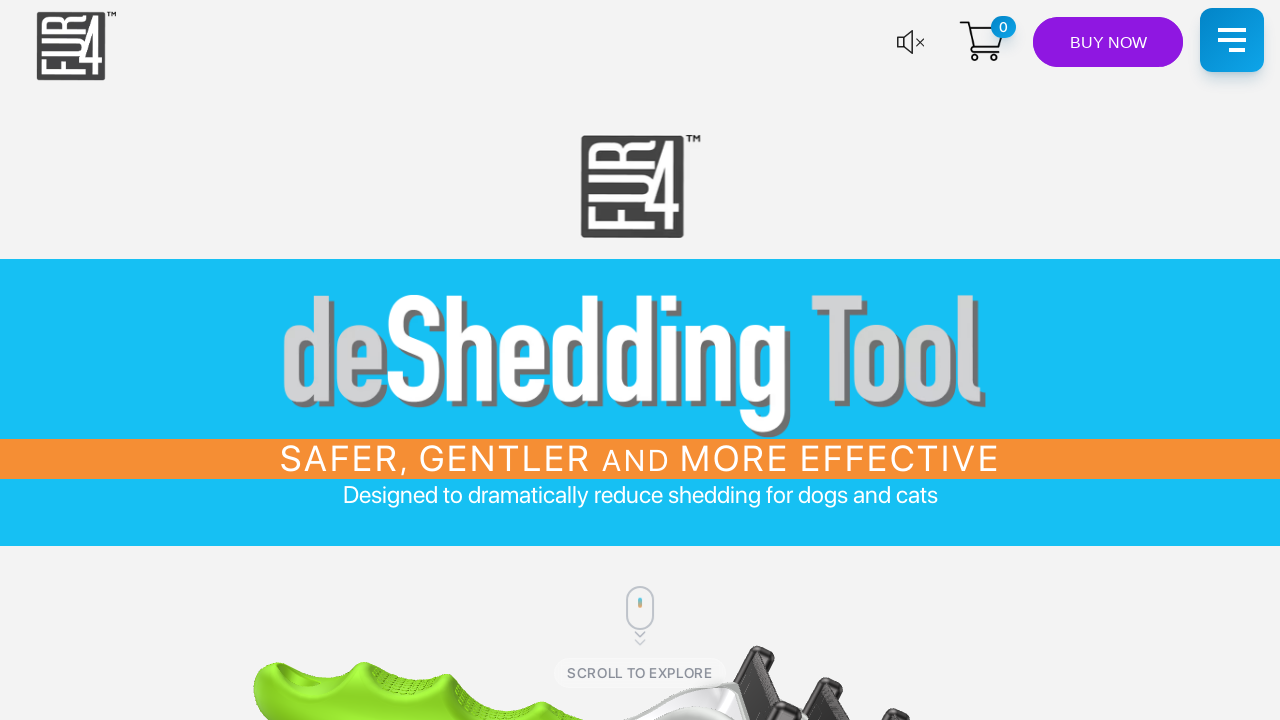

Searched for payment elements using selector: a[href*="payment"]
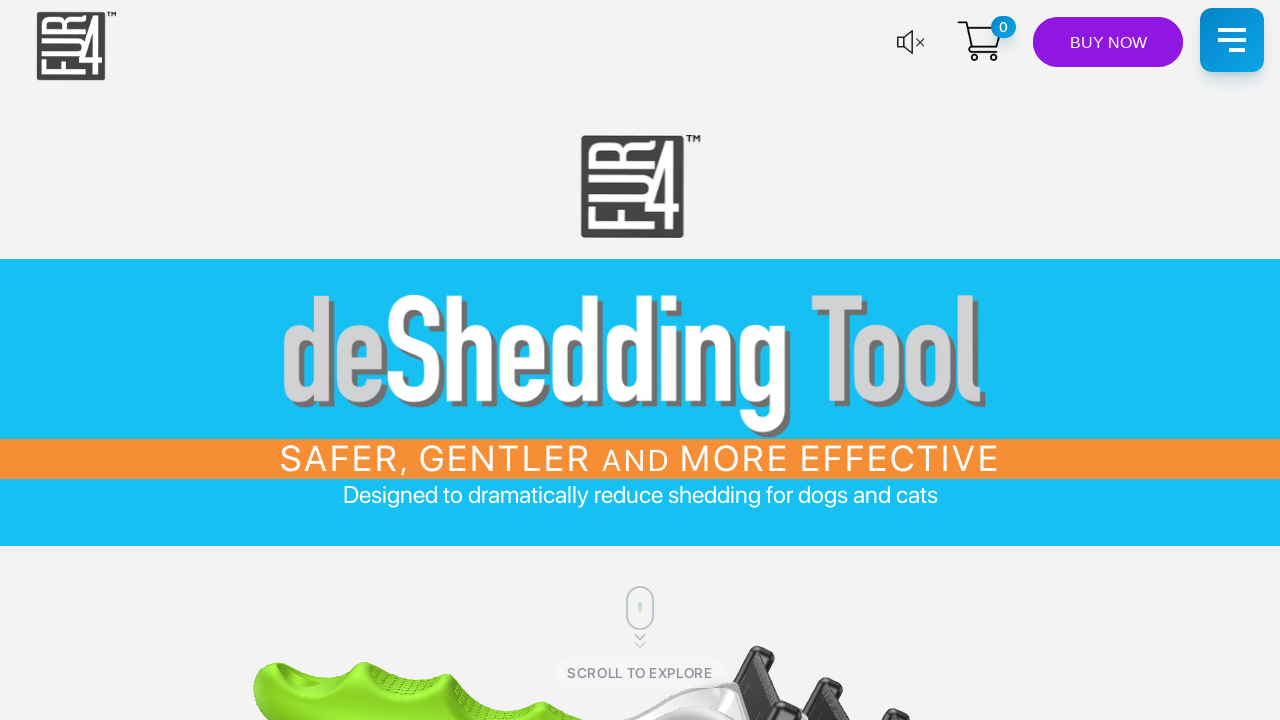

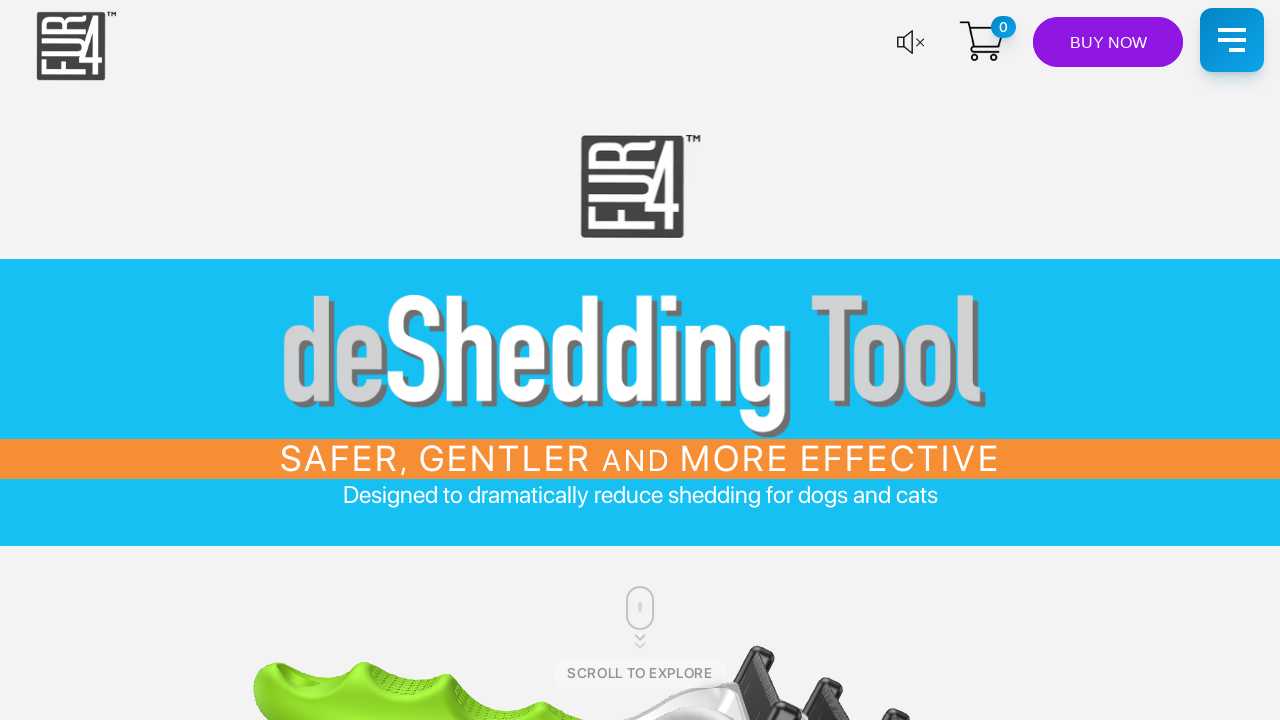